Tests custom dropdown selection on jQuery UI demo by clicking the speed dropdown and selecting "Faster" option, then verifying the selection is displayed correctly.

Starting URL: https://jqueryui.com/resources/demos/selectmenu/default.html

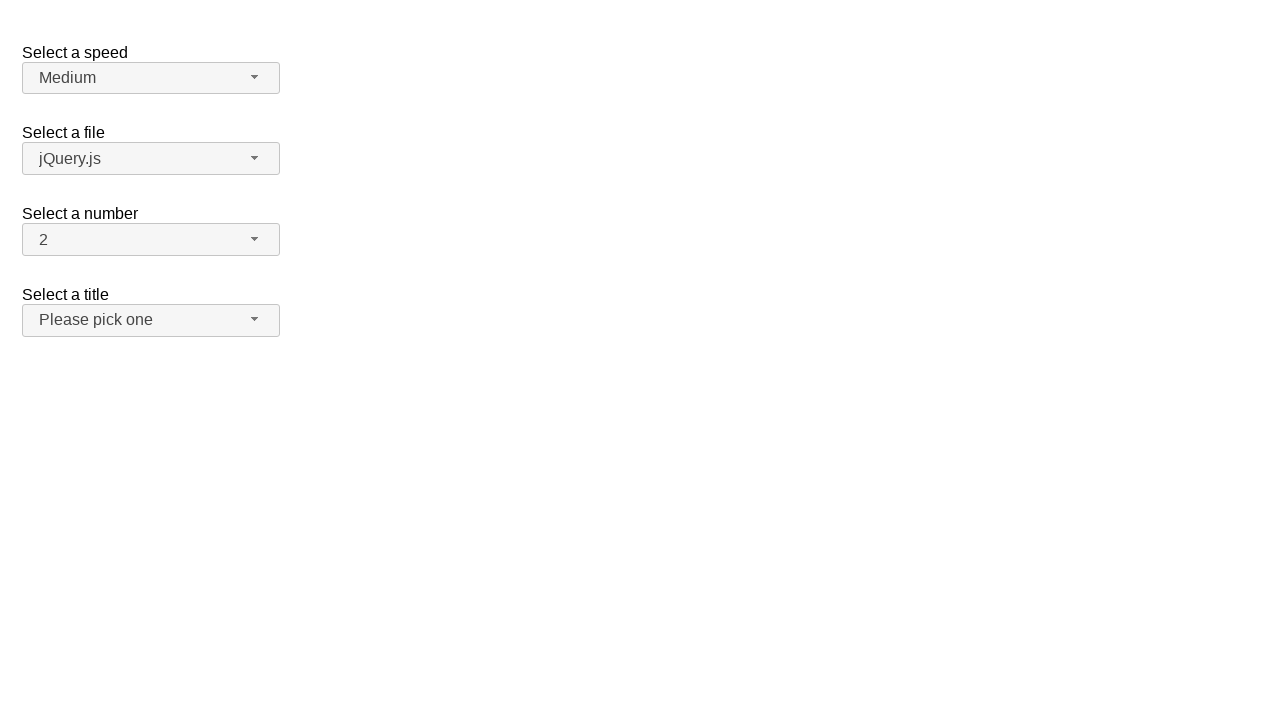

Clicked speed dropdown button to open menu at (151, 78) on span#speed-button
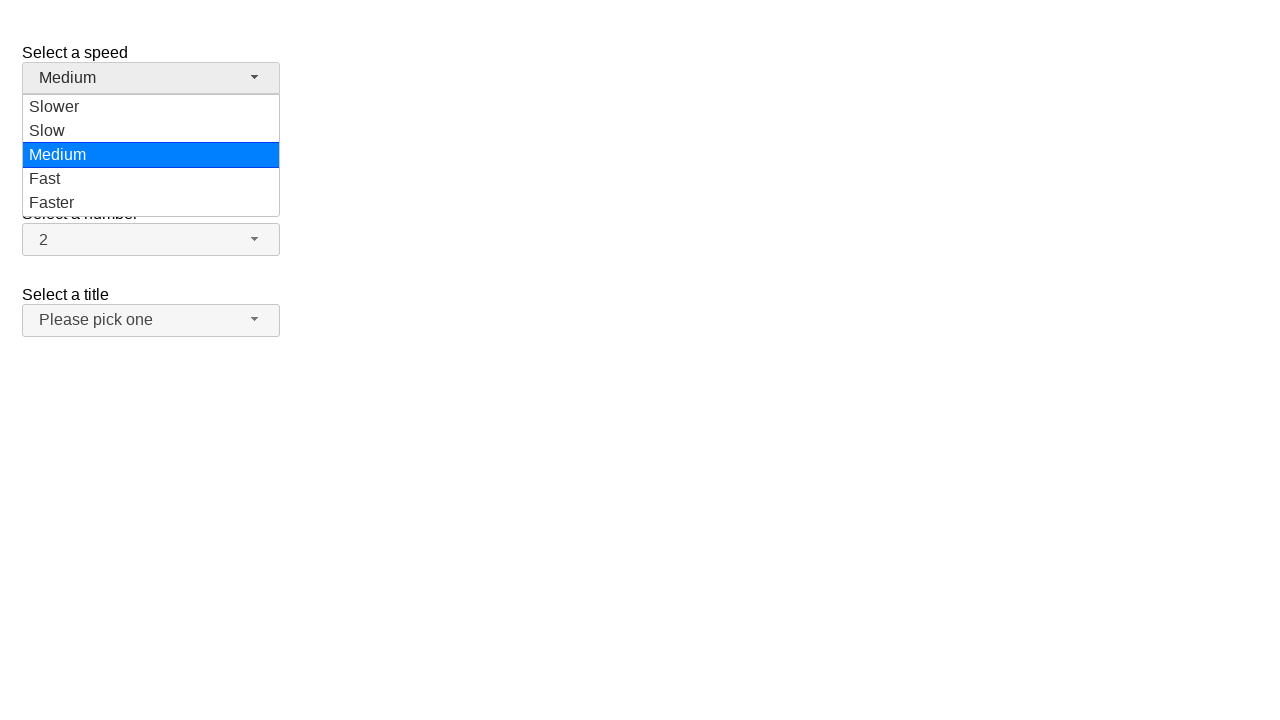

Dropdown menu items loaded
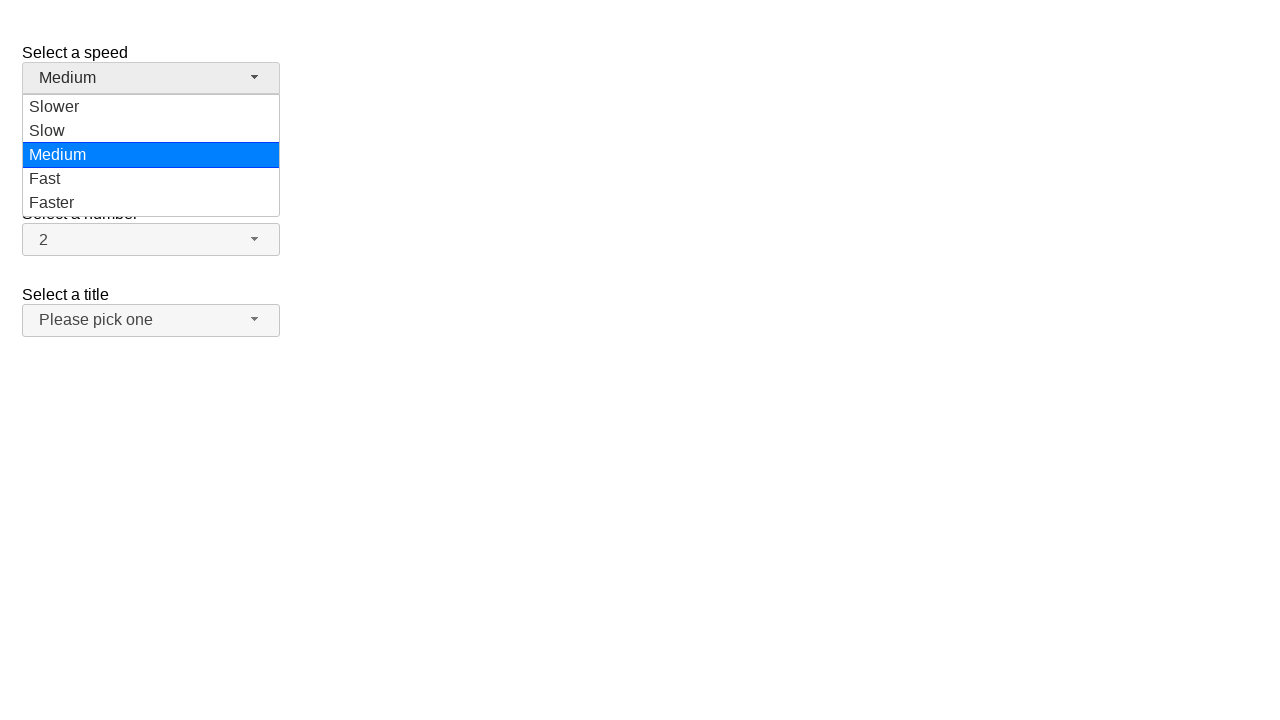

Selected 'Faster' option from dropdown menu at (151, 203) on ul#speed-menu div[role='option']:has-text('Faster')
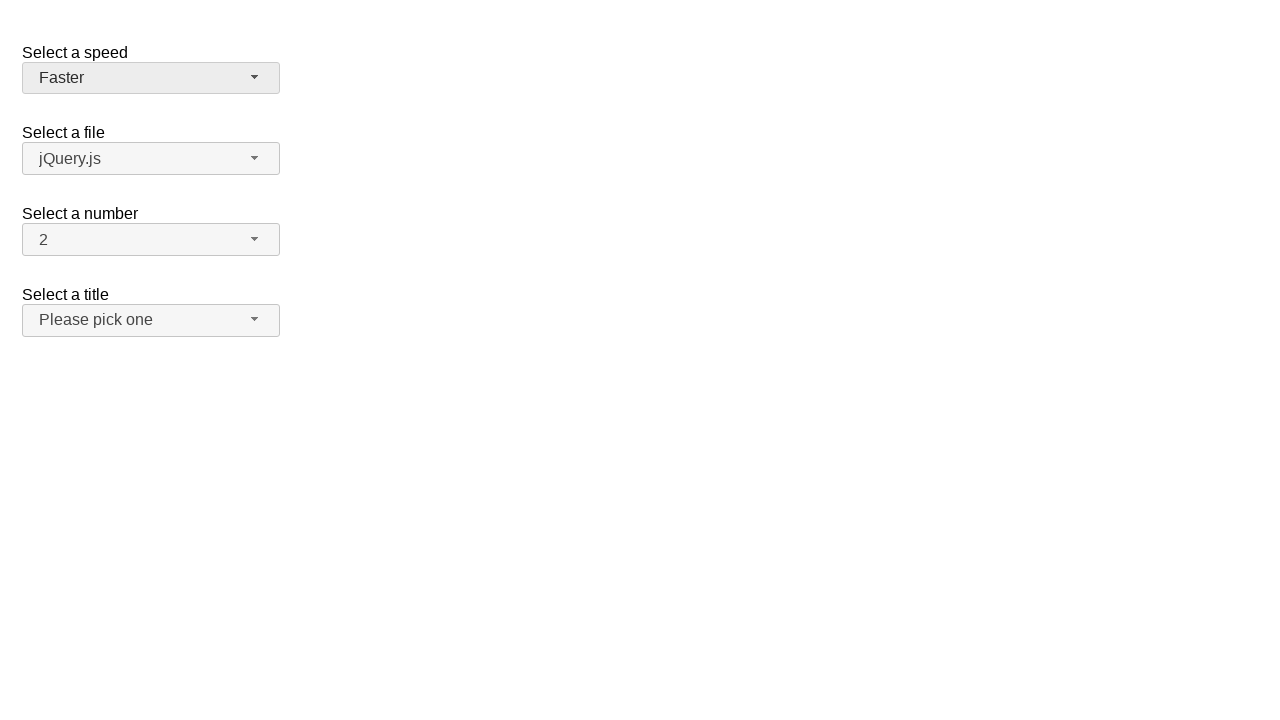

Verified that 'Faster' is displayed as the selected option
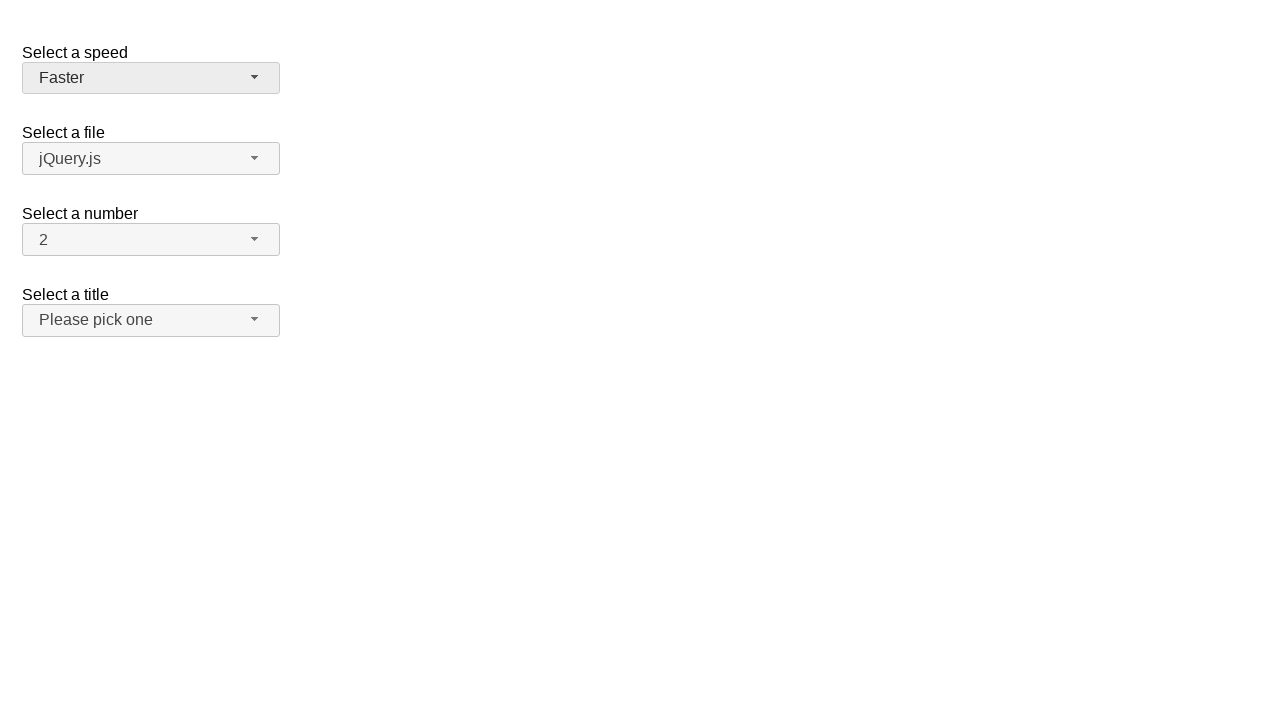

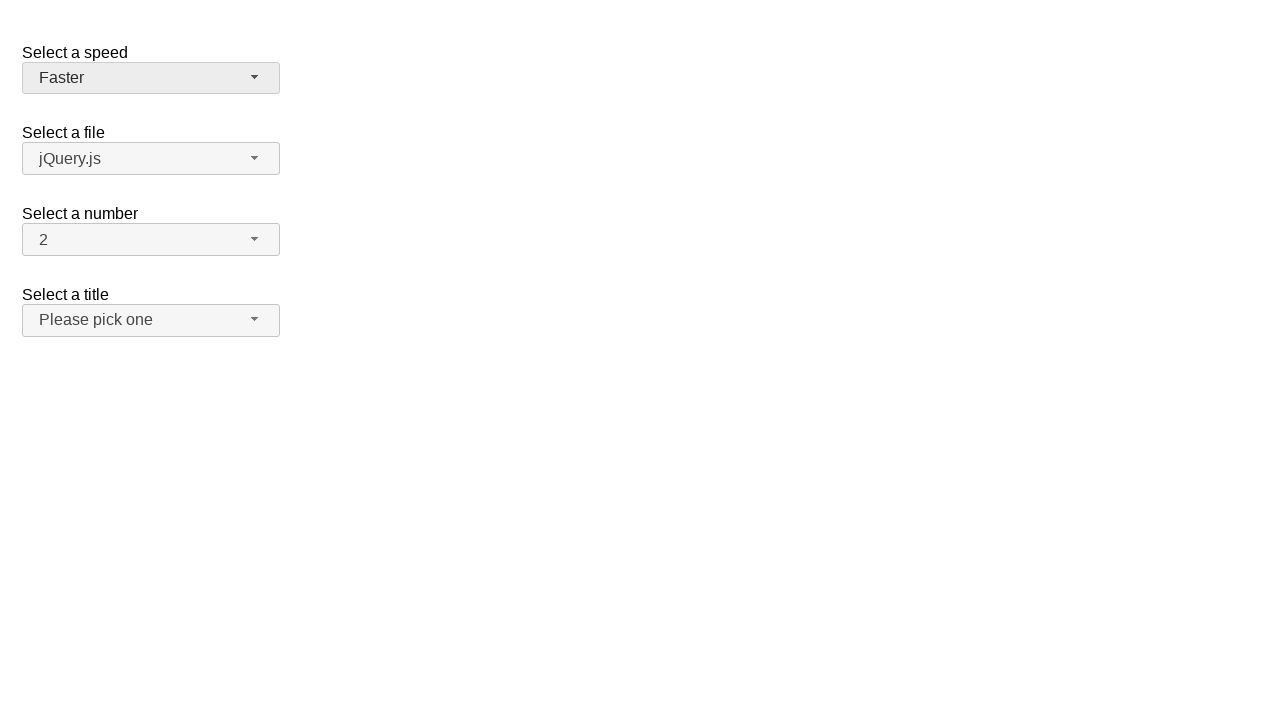